Tests selecting a radio button by clicking on Elements section, navigating to radio button item, and selecting the Impressive option

Starting URL: https://demoqa.com/

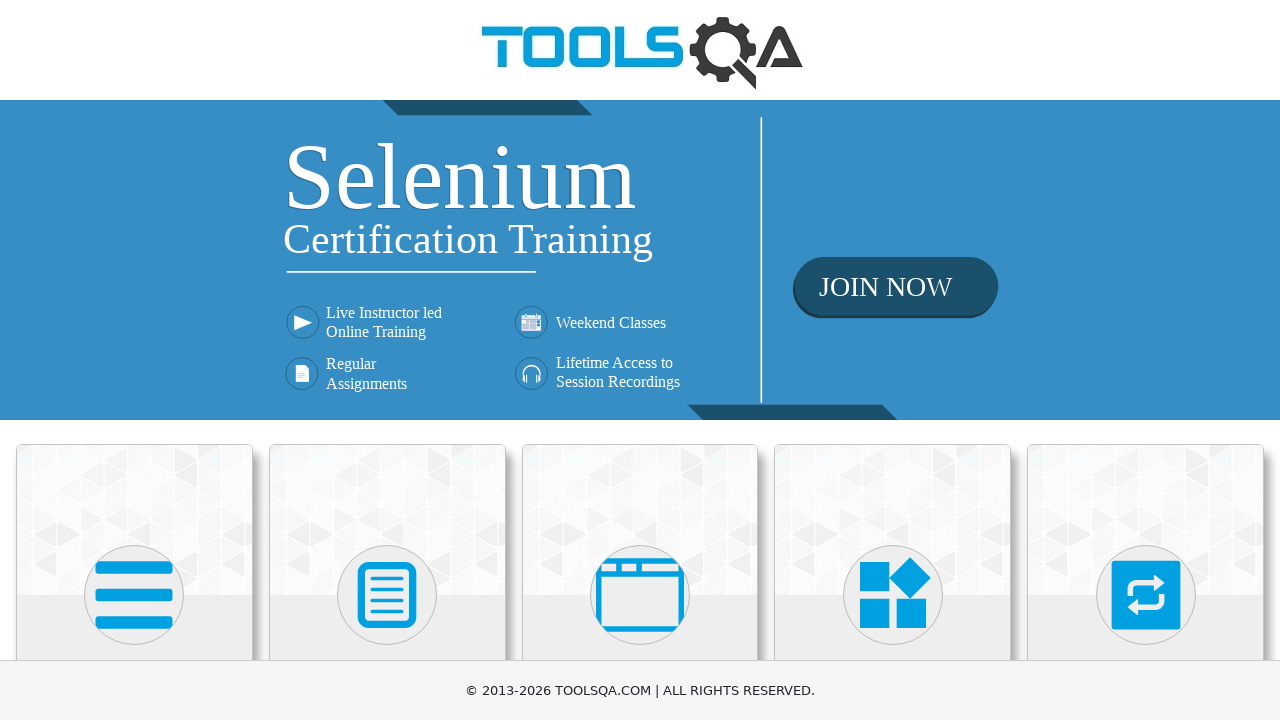

Clicked on Elements section card at (134, 360) on xpath=//h5[text()='Elements']
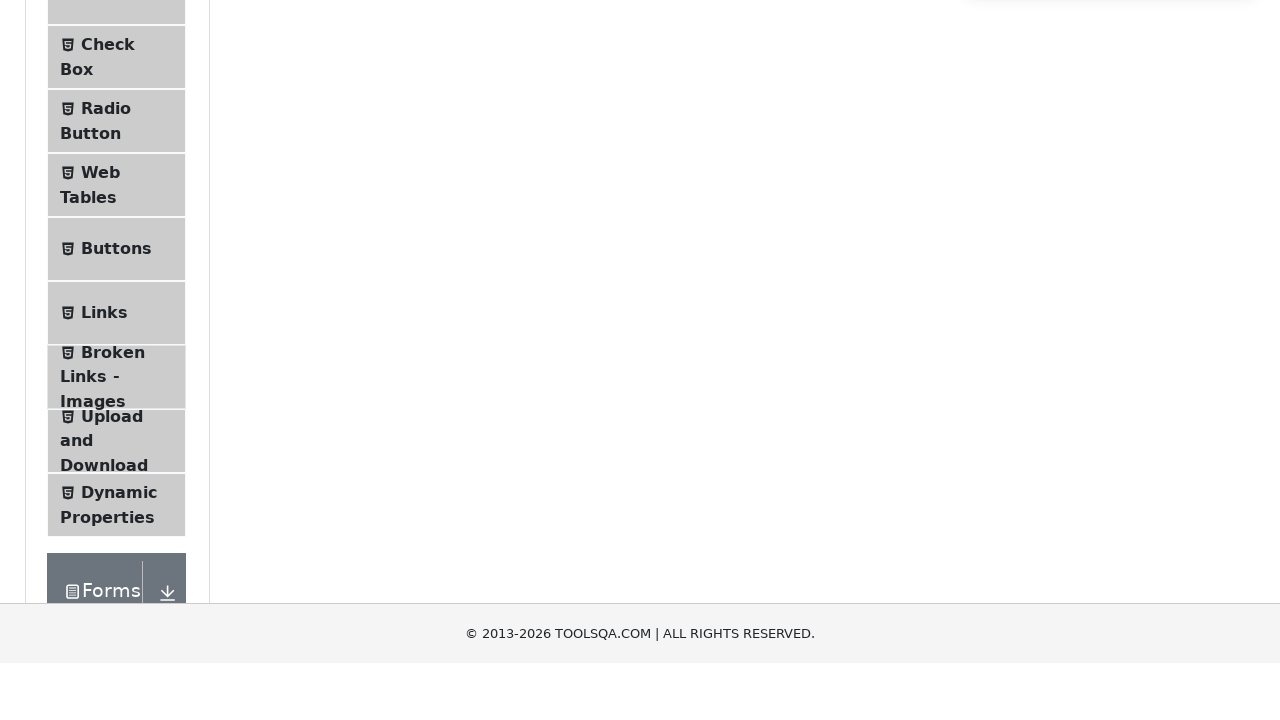

Clicked on Radio Button menu item at (116, 389) on #item-2
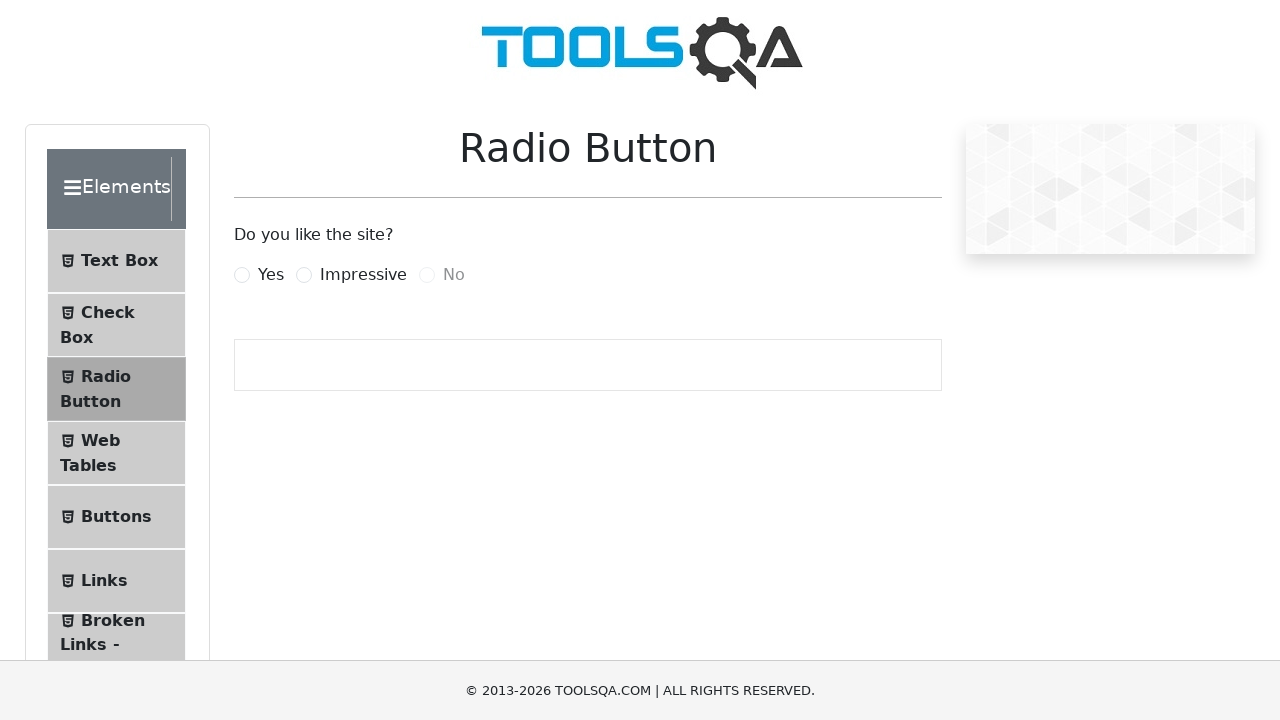

Clicked on Impressive radio button option at (363, 275) on xpath=//*[@for='impressiveRadio']
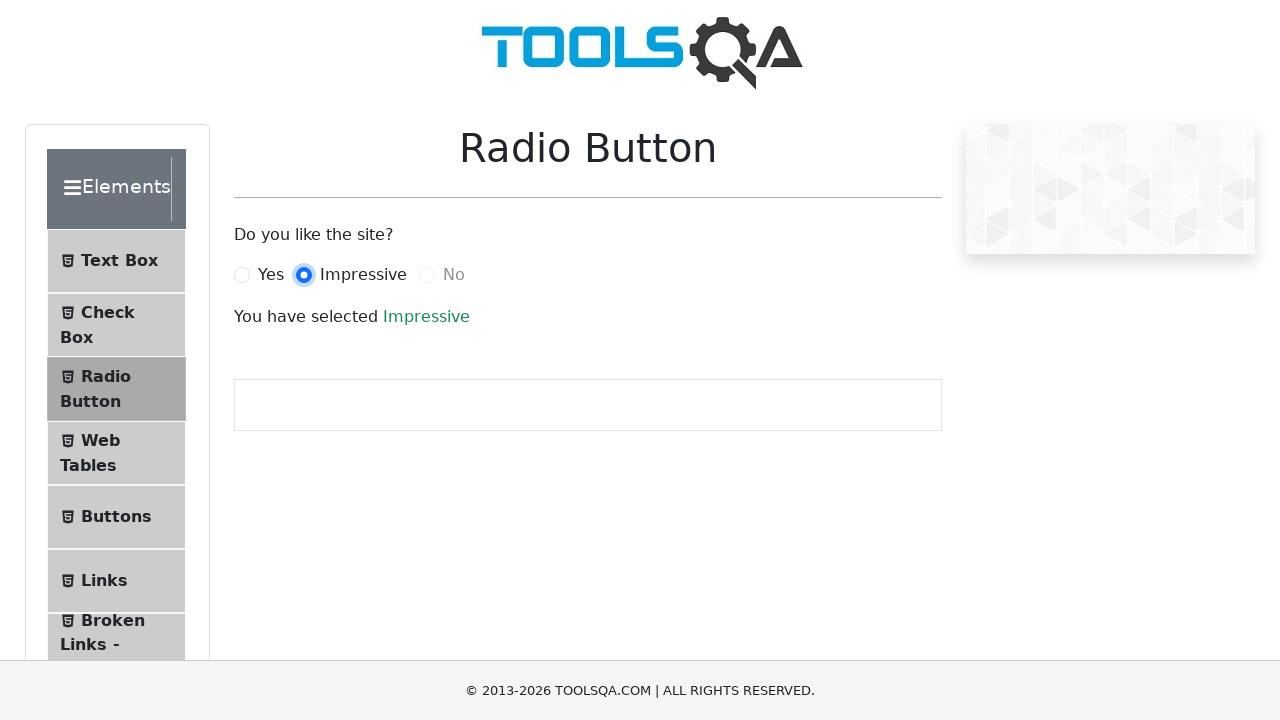

Success message appeared confirming Impressive option was selected
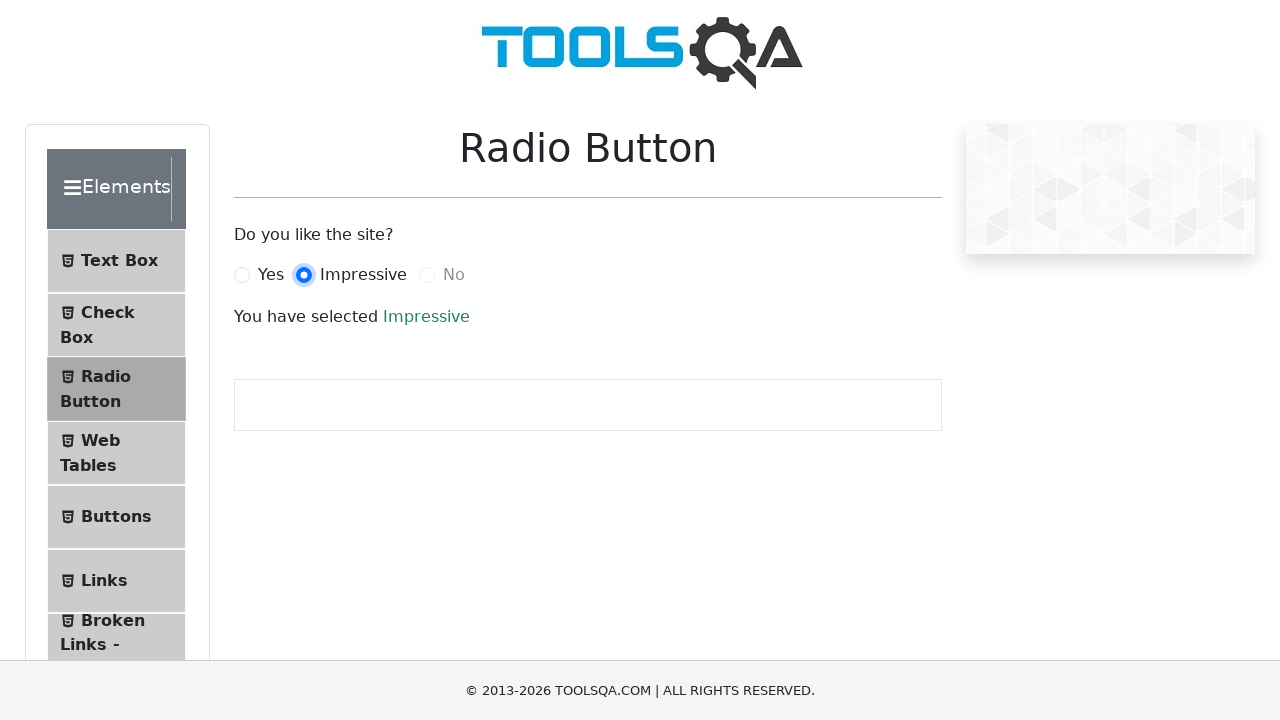

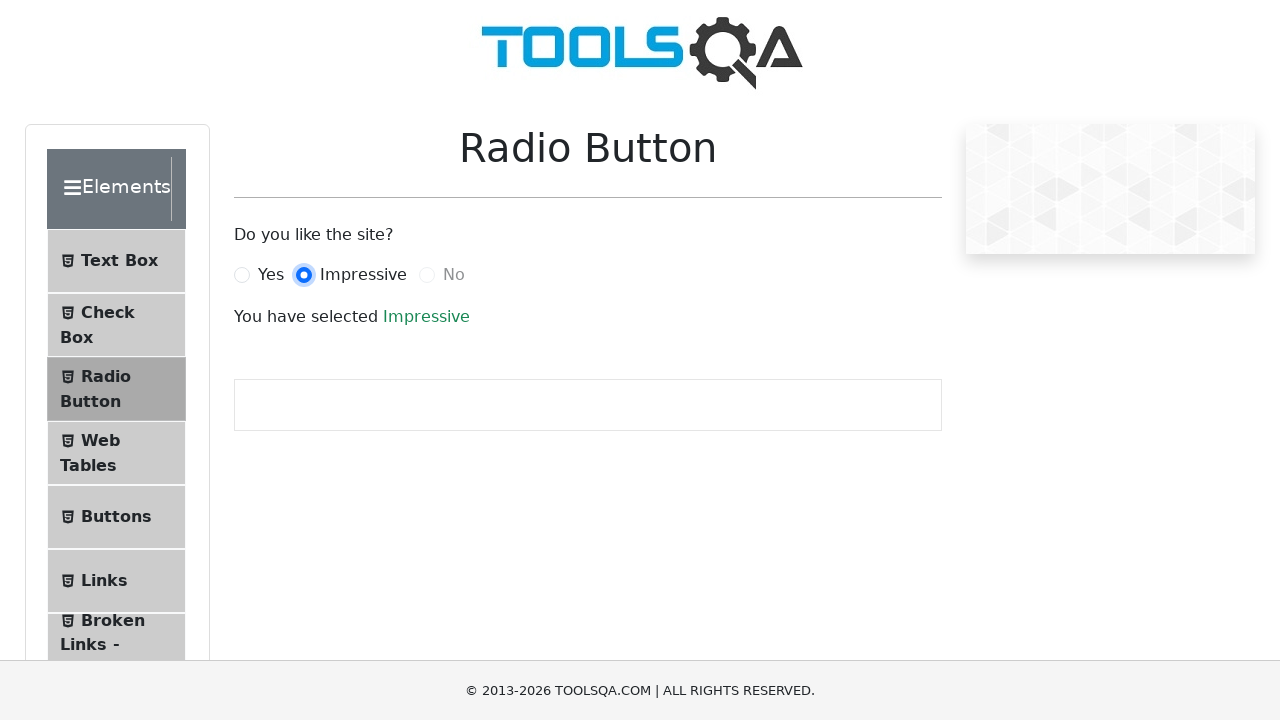